Tests the text box form by filling in full name, email, current address, and permanent address fields, then submitting and verifying the output displays the entered information.

Starting URL: https://demoqa.com/

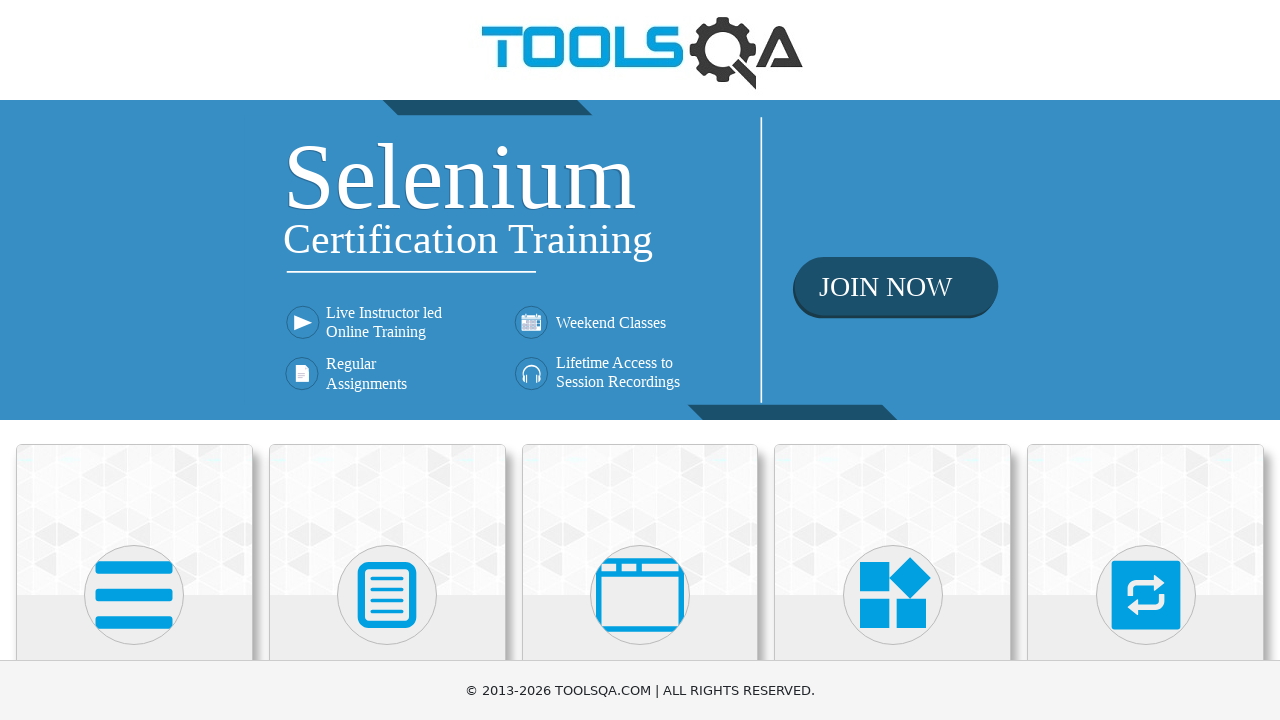

Clicked on Elements card at (134, 360) on xpath=//div[@class='card-body']/h5[text()='Elements']
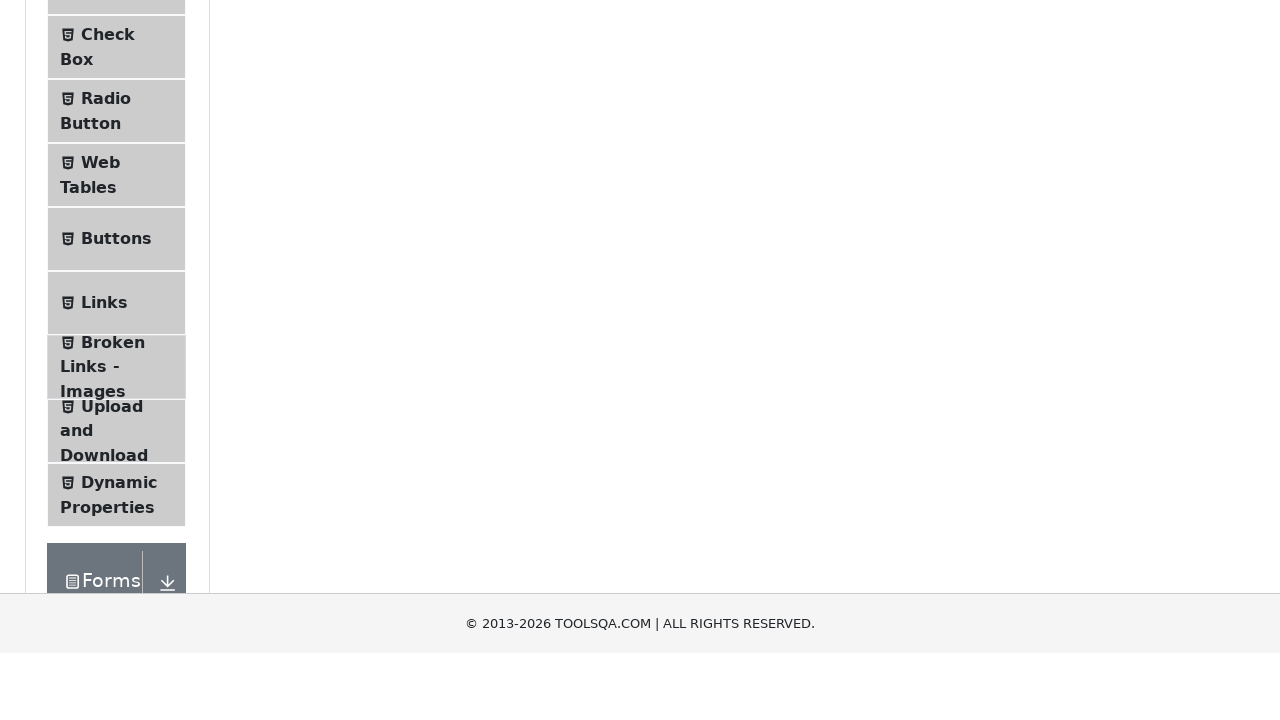

Clicked on Text Box menu item at (119, 261) on xpath=//span[normalize-space() = 'Text Box']
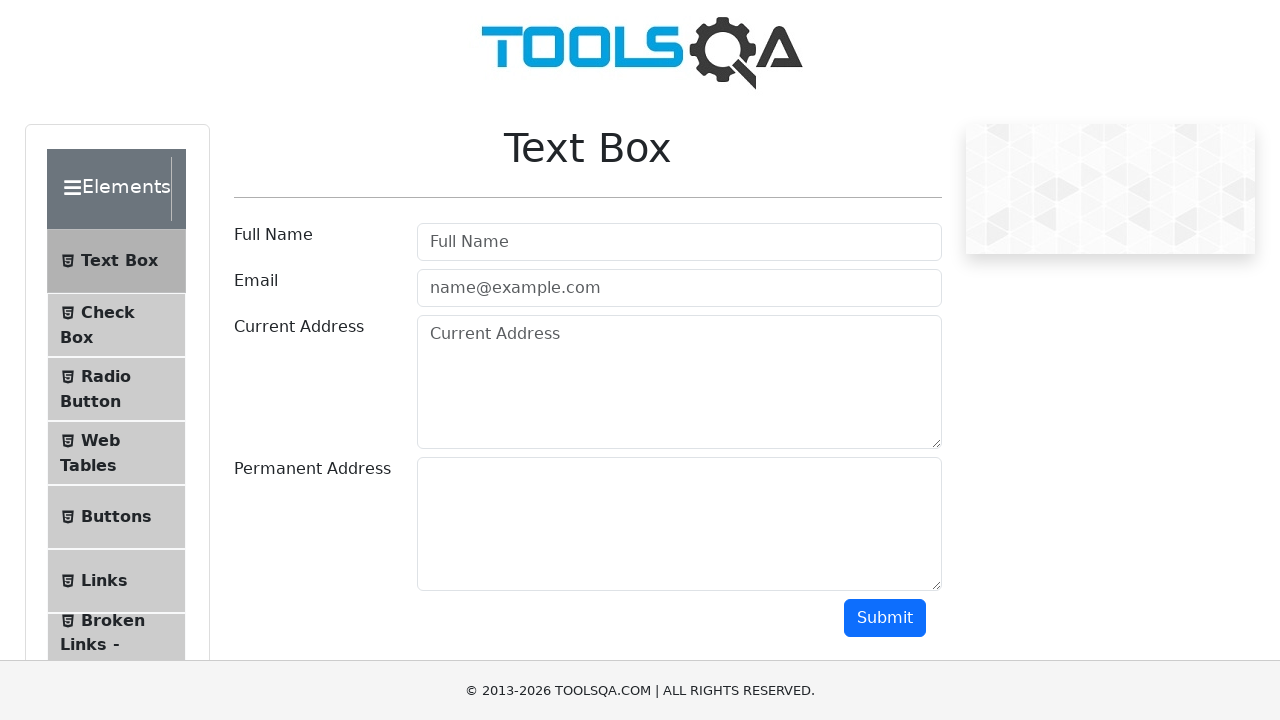

Filled in Full Name field with 'Barel' on input#userName
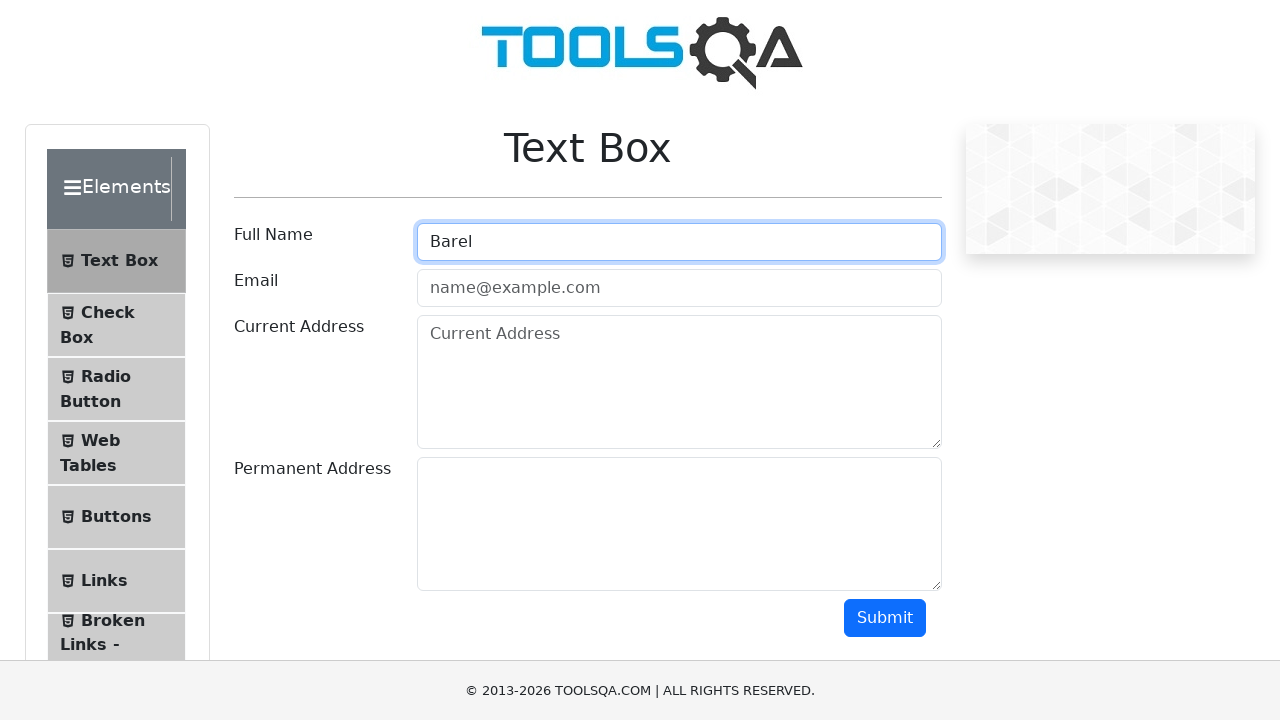

Filled in Email field with 'barel@gmail.com' on input#userEmail
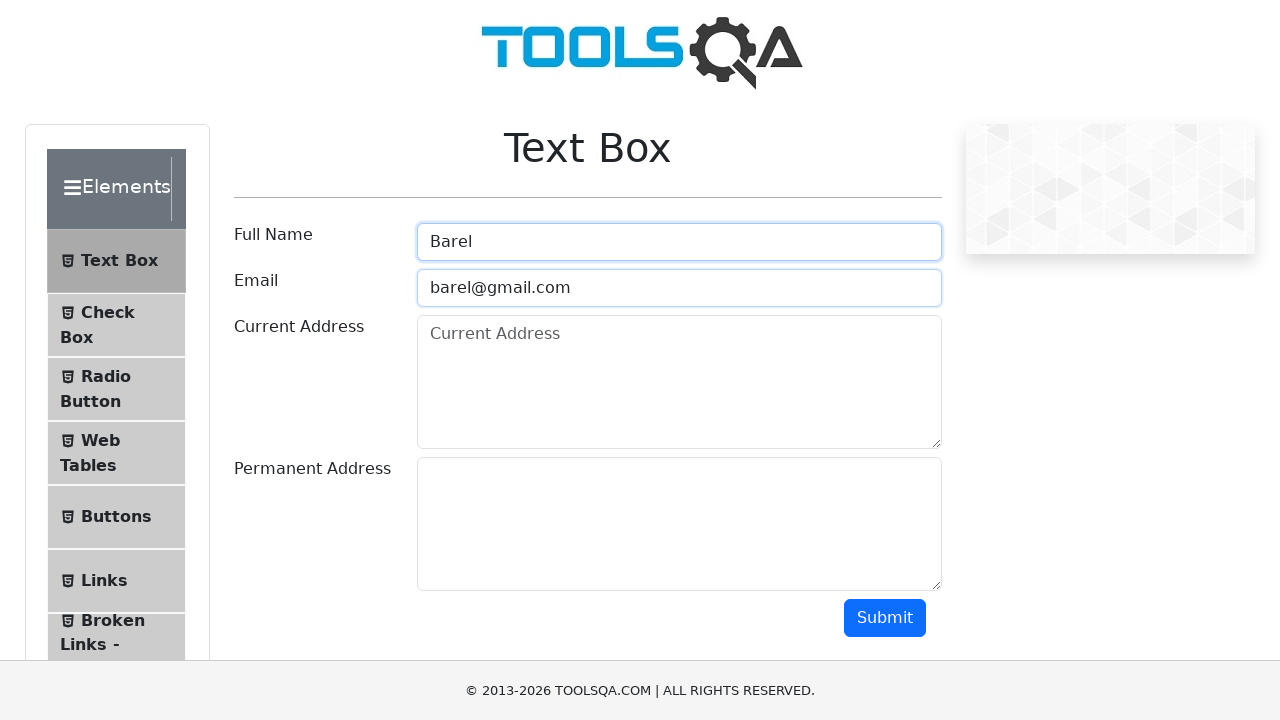

Filled in Current Address field with 'Jerusalem' on textarea#currentAddress
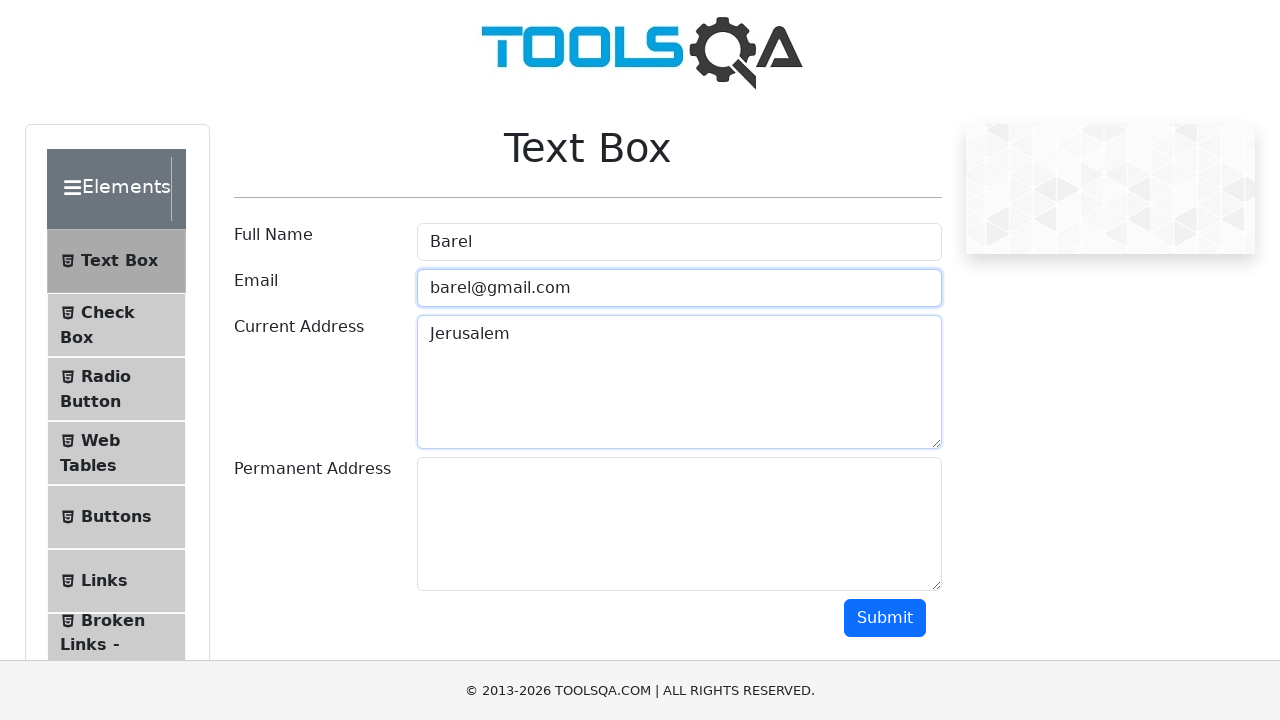

Filled in Permanent Address field with 'Israel' on textarea#permanentAddress
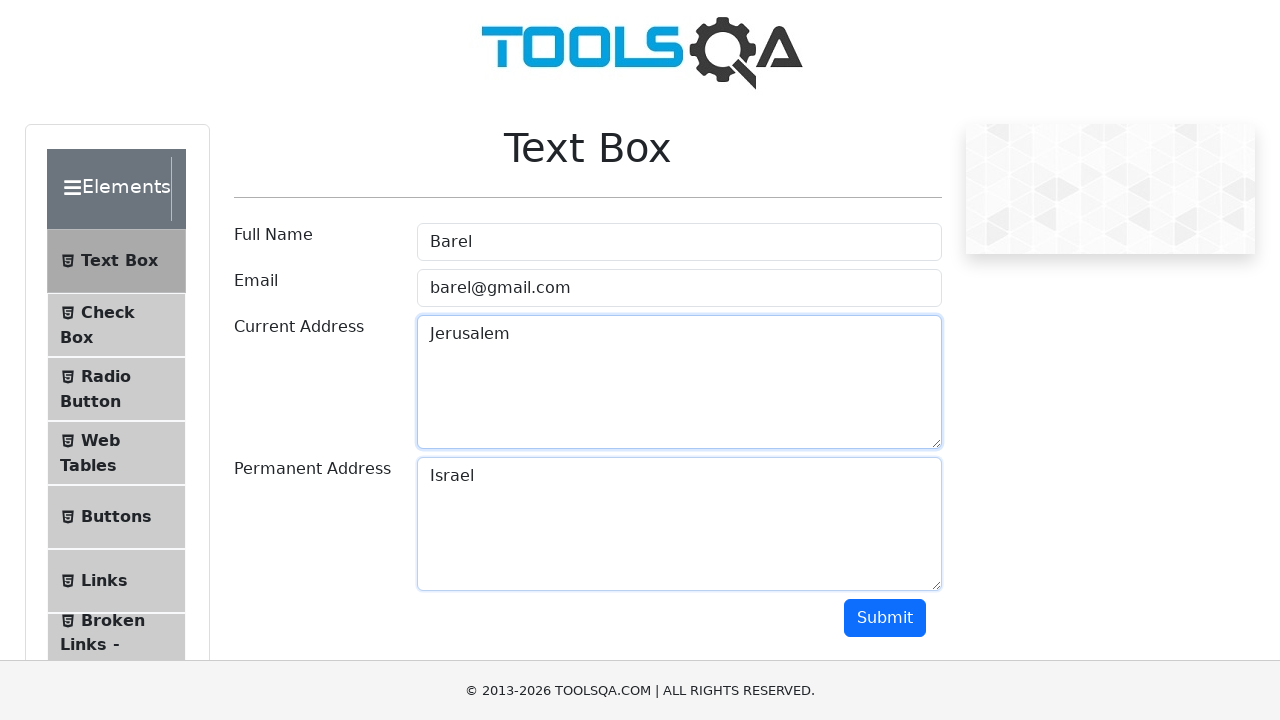

Clicked Submit button at (885, 618) on button#submit
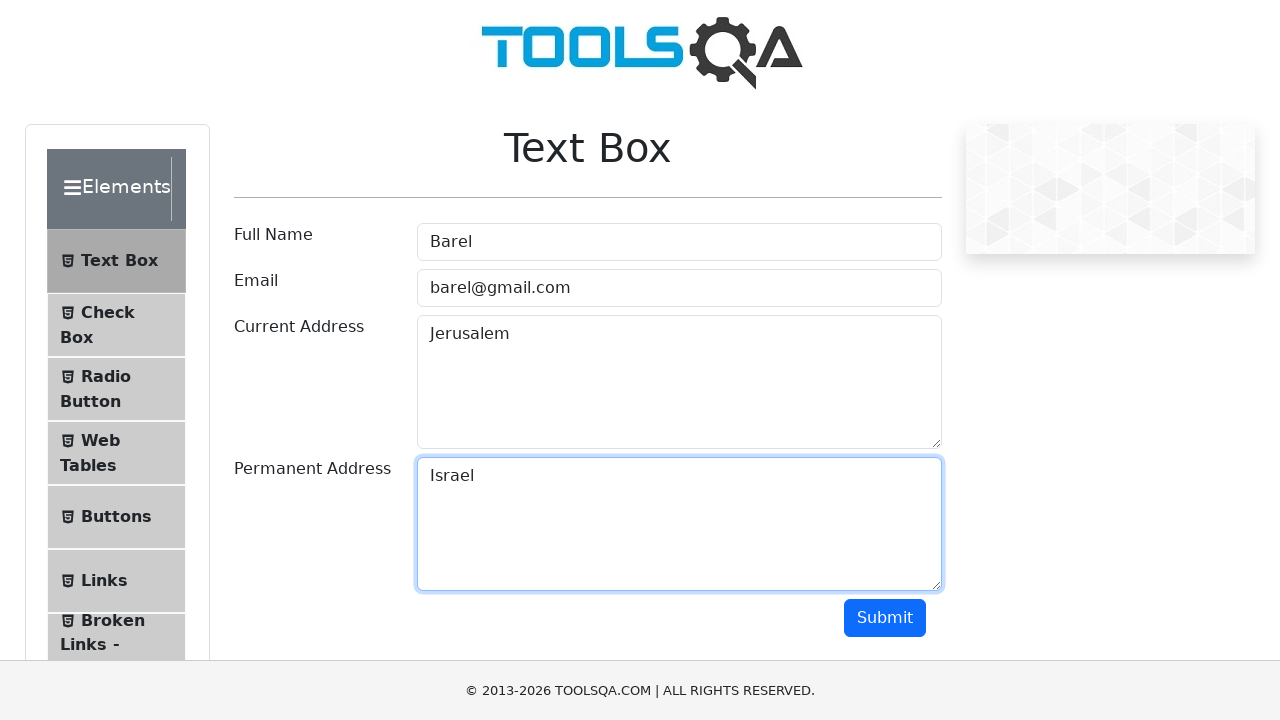

Name output field loaded
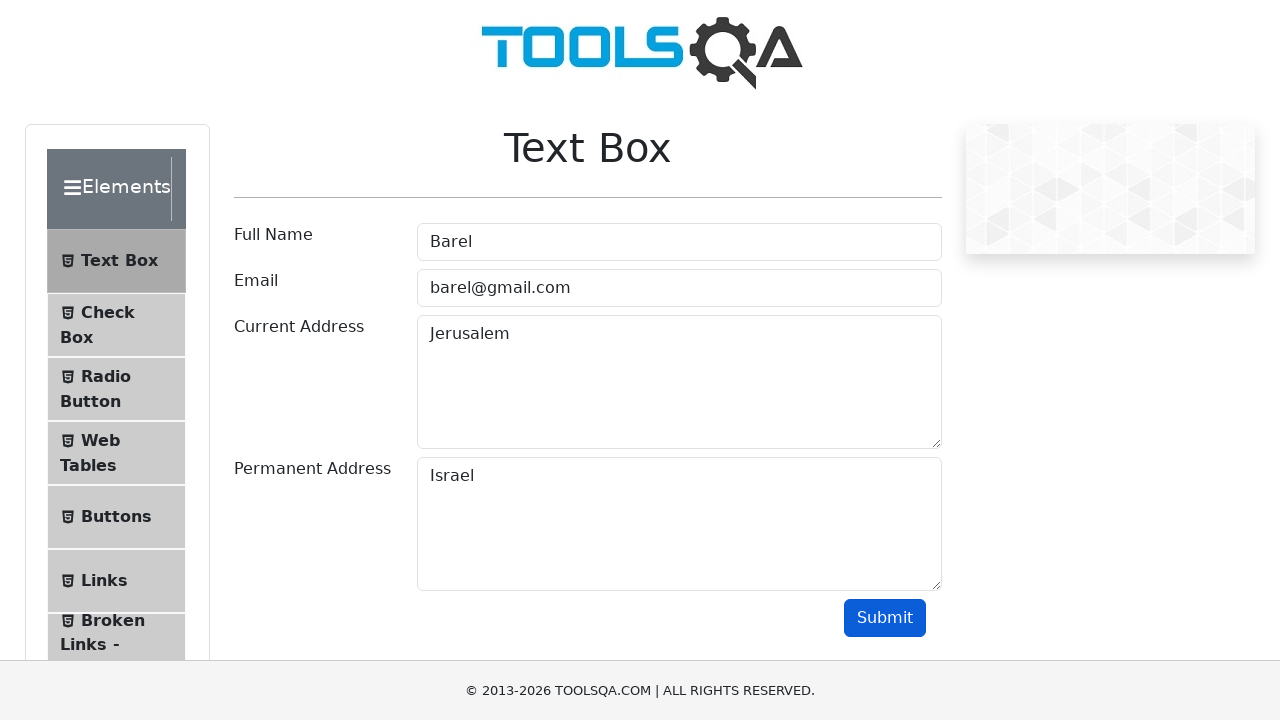

Email output field loaded
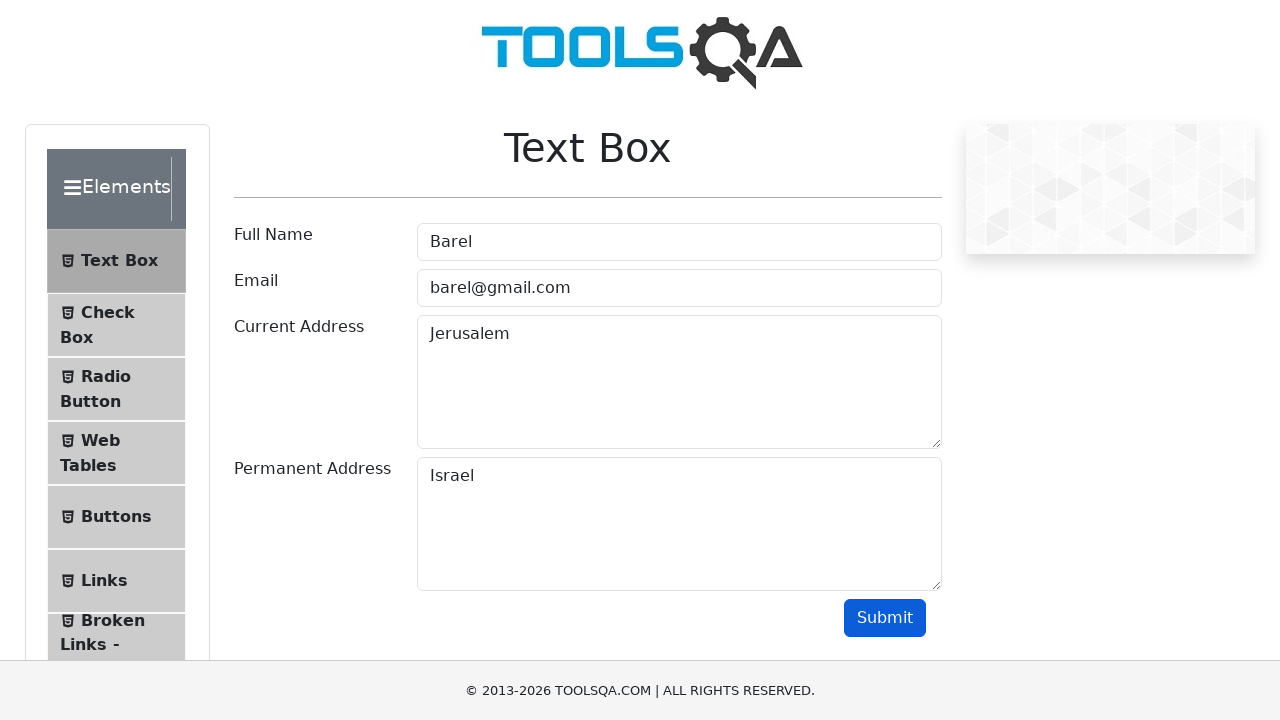

Current Address output field loaded
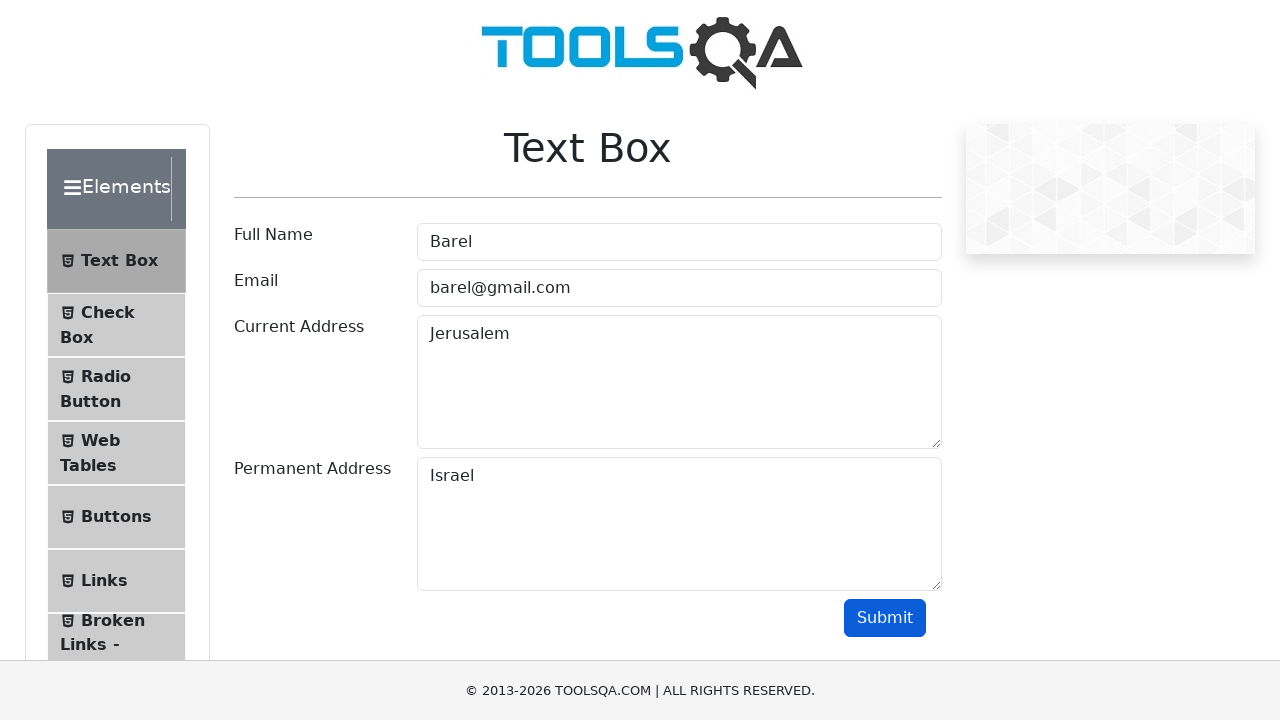

Permanent Address output field loaded
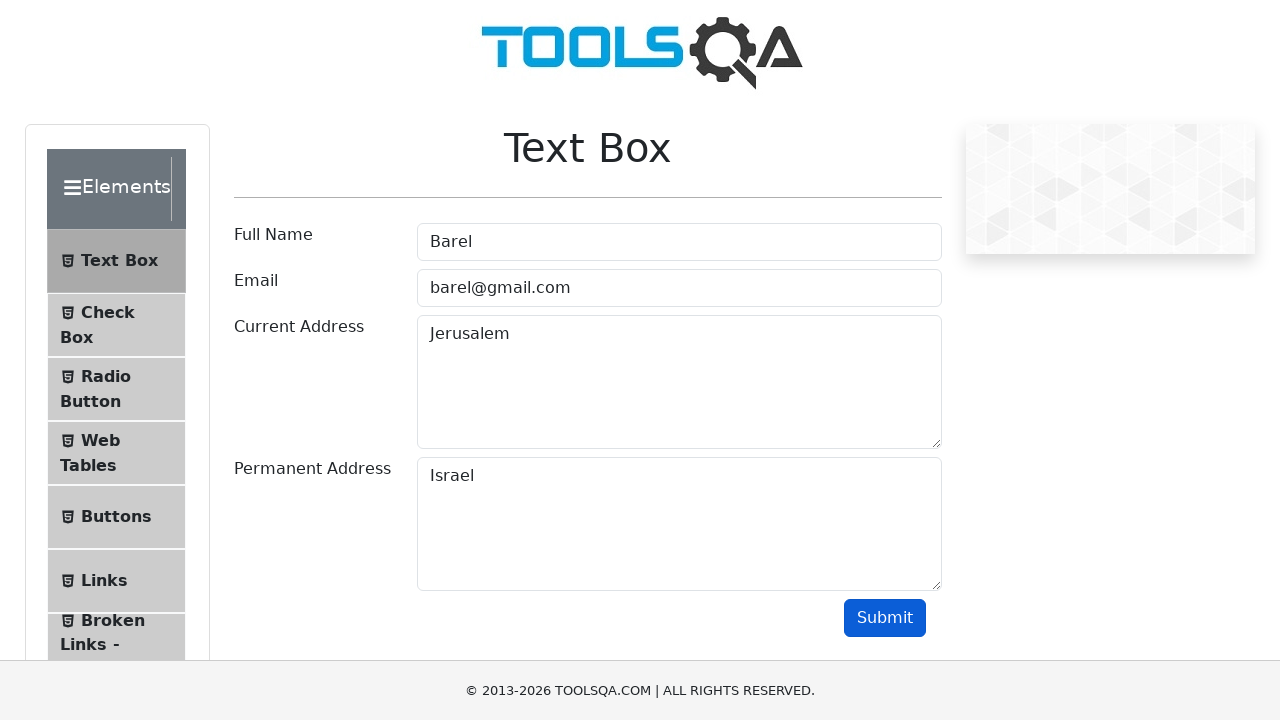

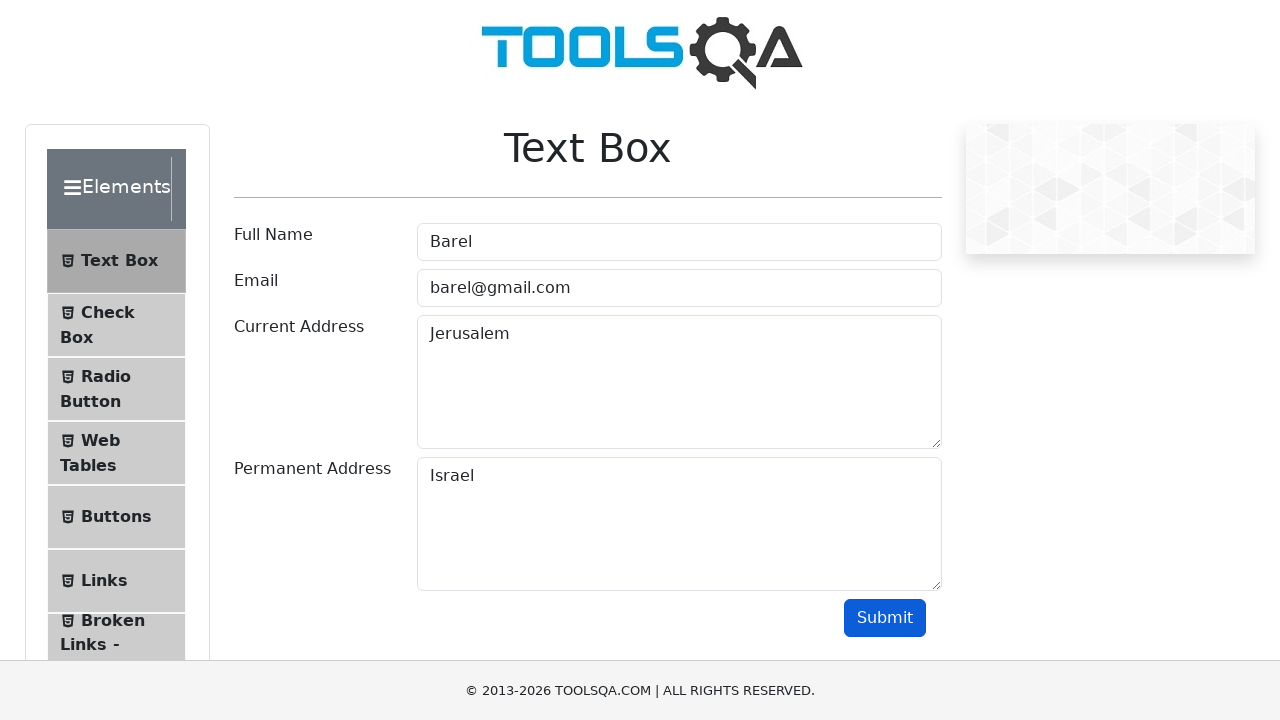